Tests the add to cart functionality on a product page by verifying the add to cart button is displayed and clicking it

Starting URL: https://www.demoblaze.com/prod.html?idp_=1

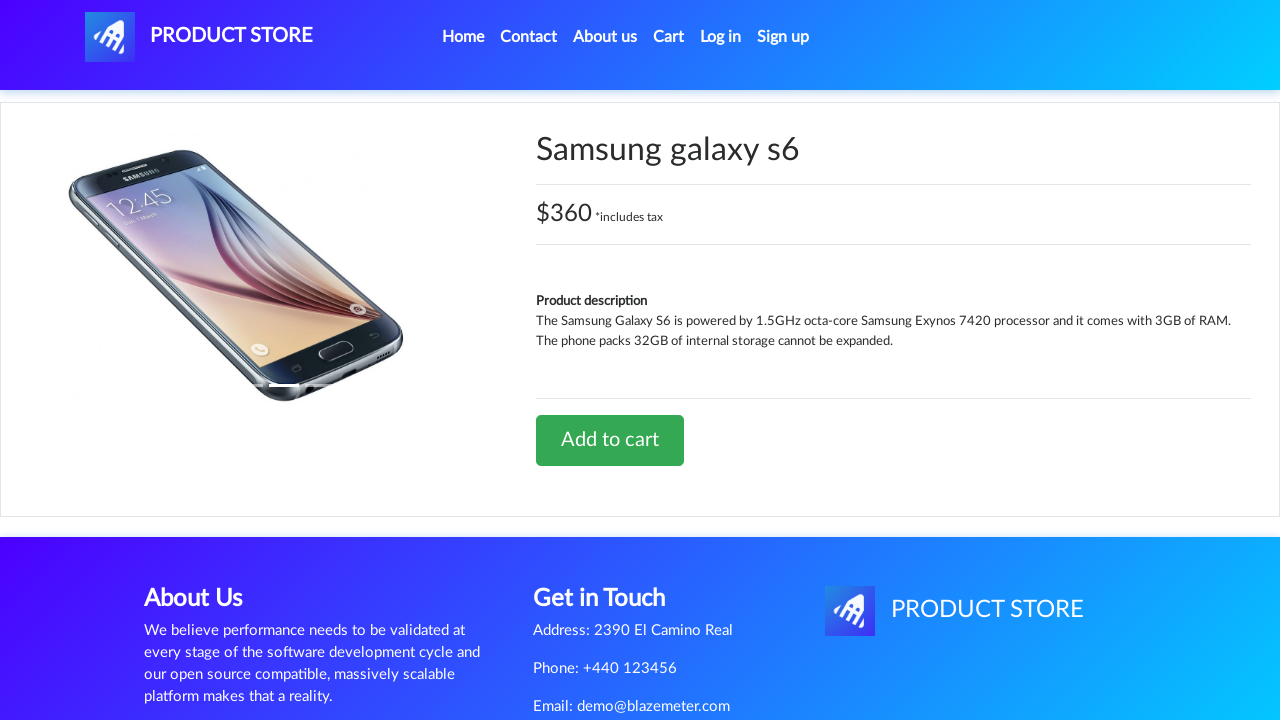

Add to cart button is visible on the product page
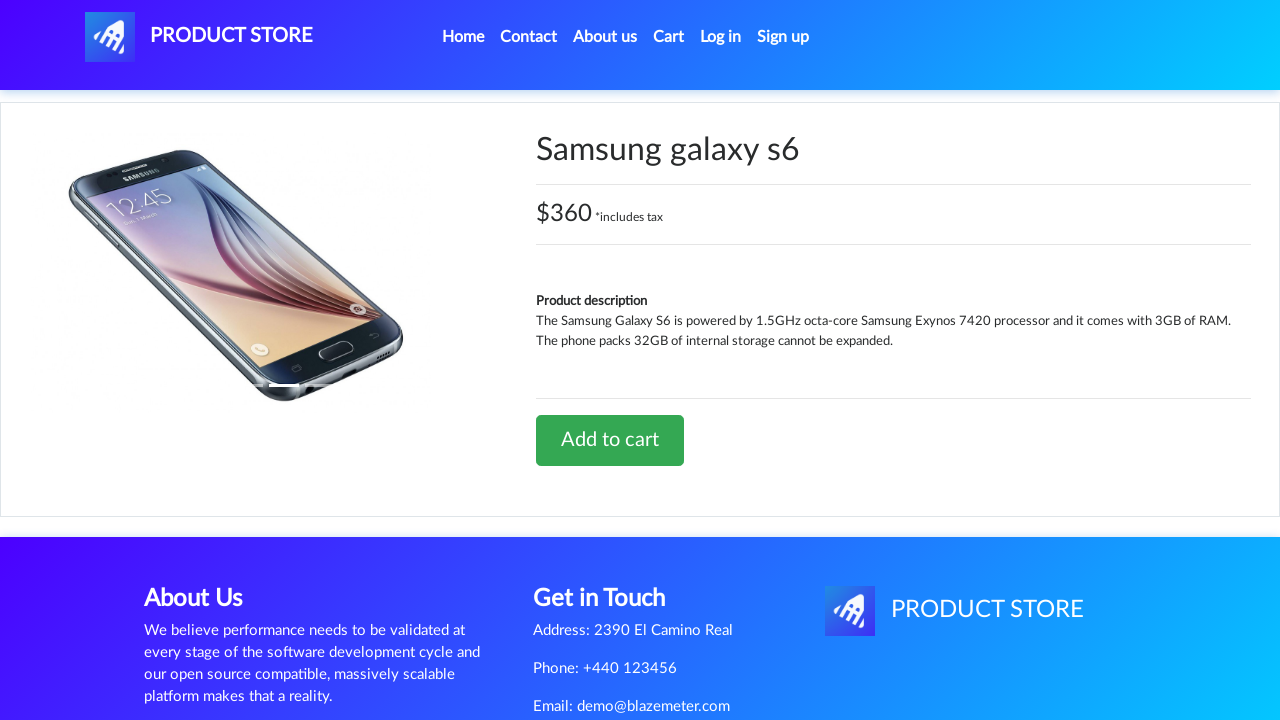

Clicked the add to cart button at (610, 440) on a[onclick='addToCart(1)']
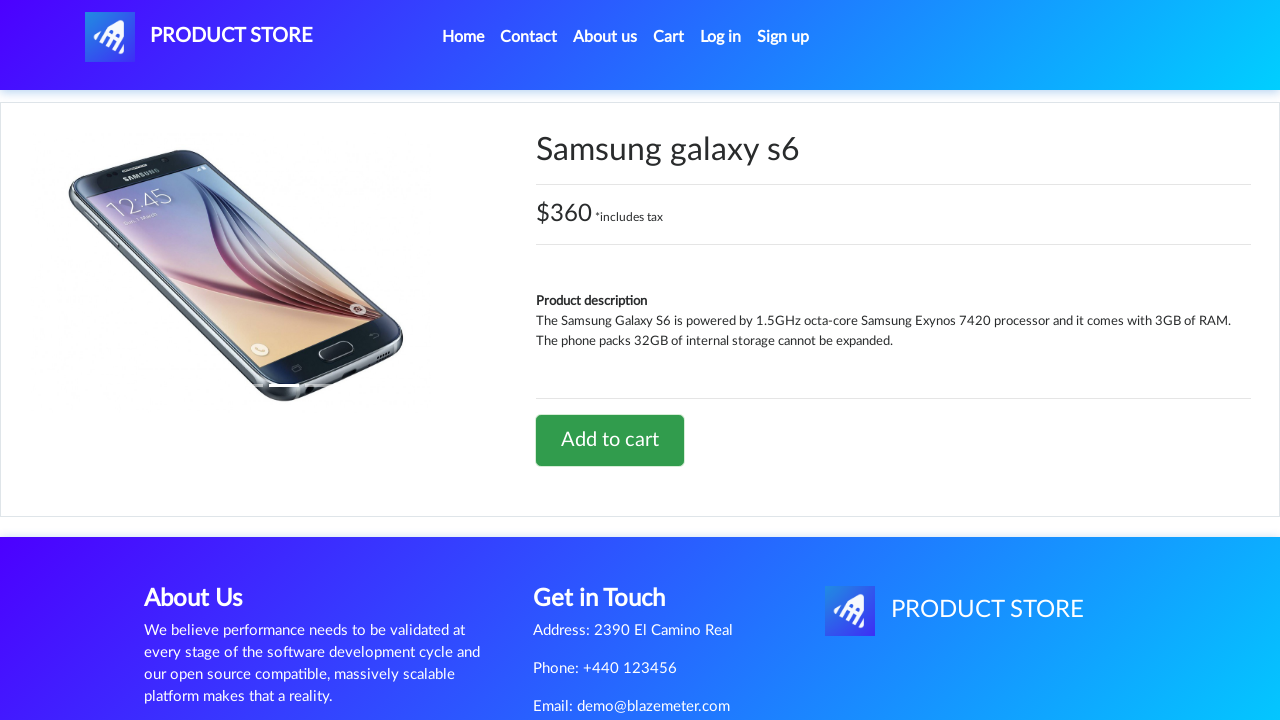

Waited for cart action to complete
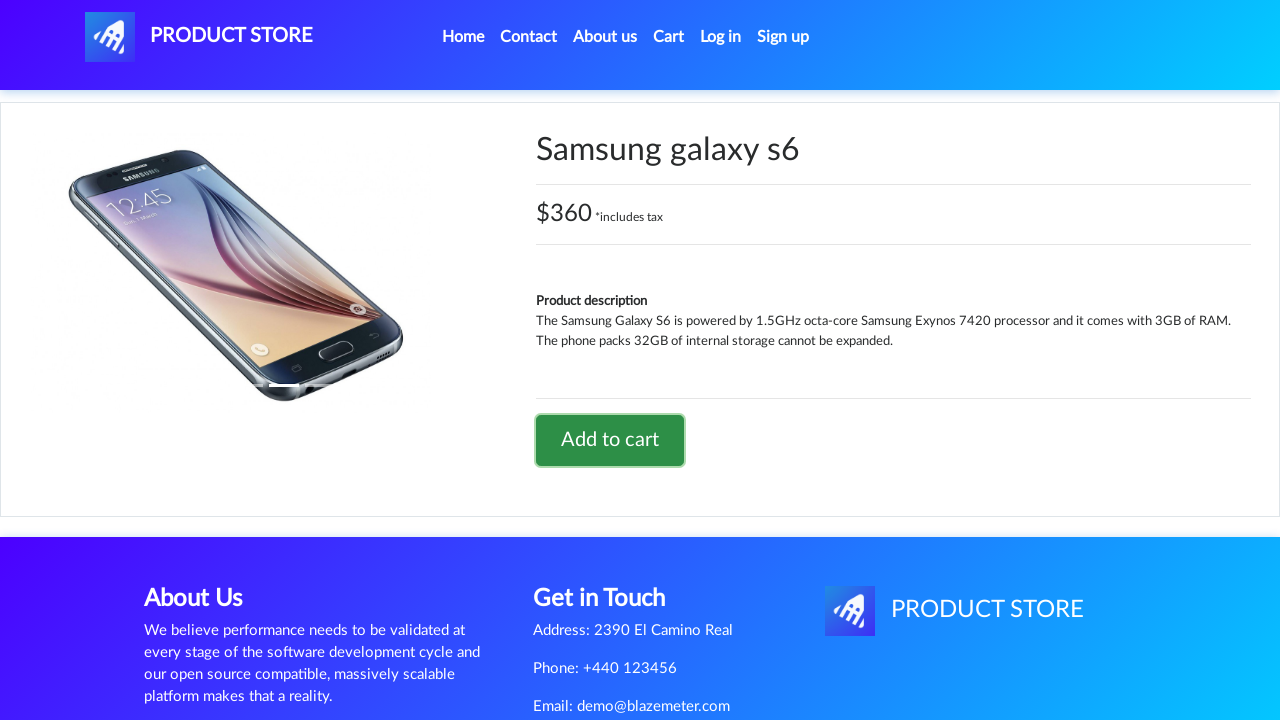

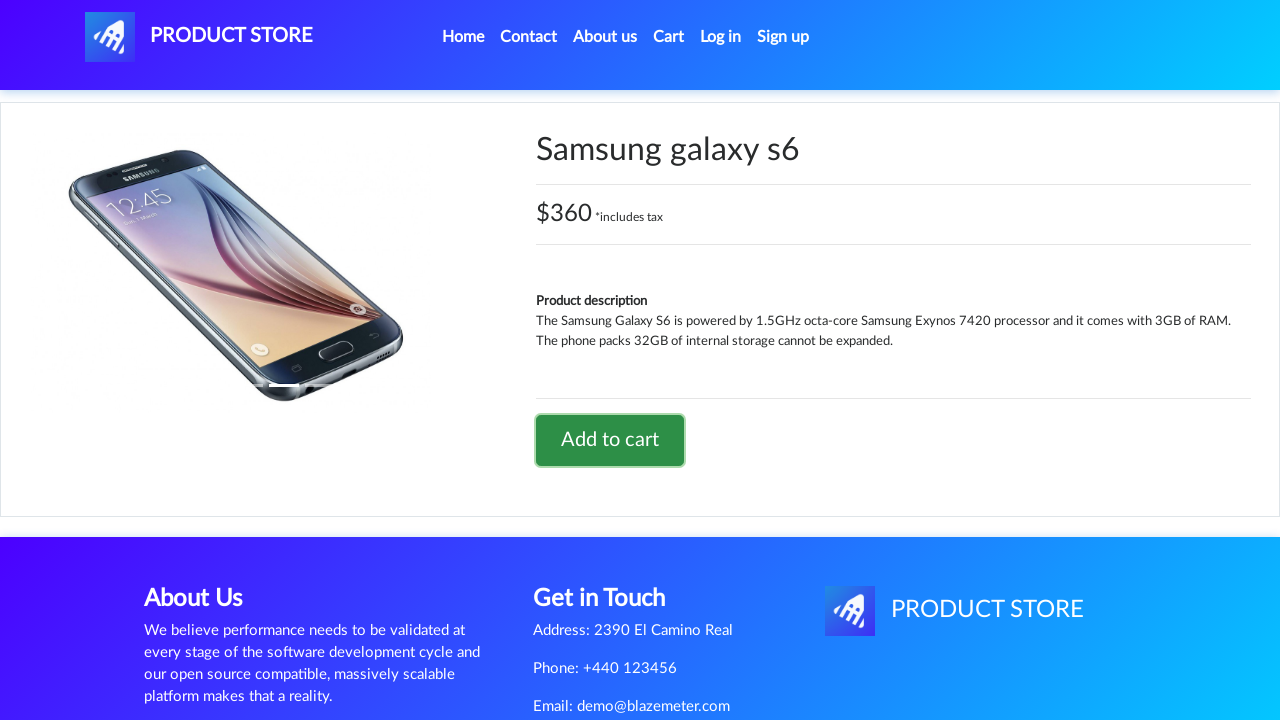